Tests that clicking the Due column header twice sorts the numeric values in descending order.

Starting URL: http://the-internet.herokuapp.com/tables

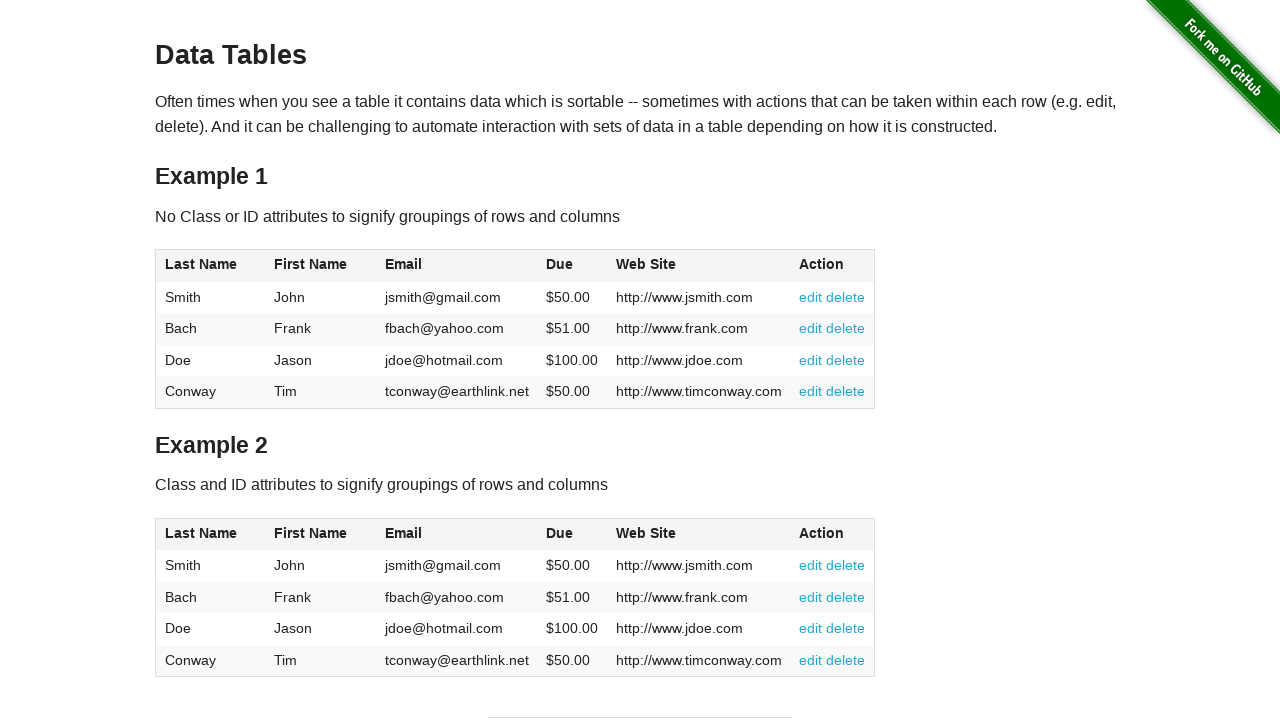

Clicked Due column header (first click) at (572, 266) on #table1 thead tr th:nth-of-type(4)
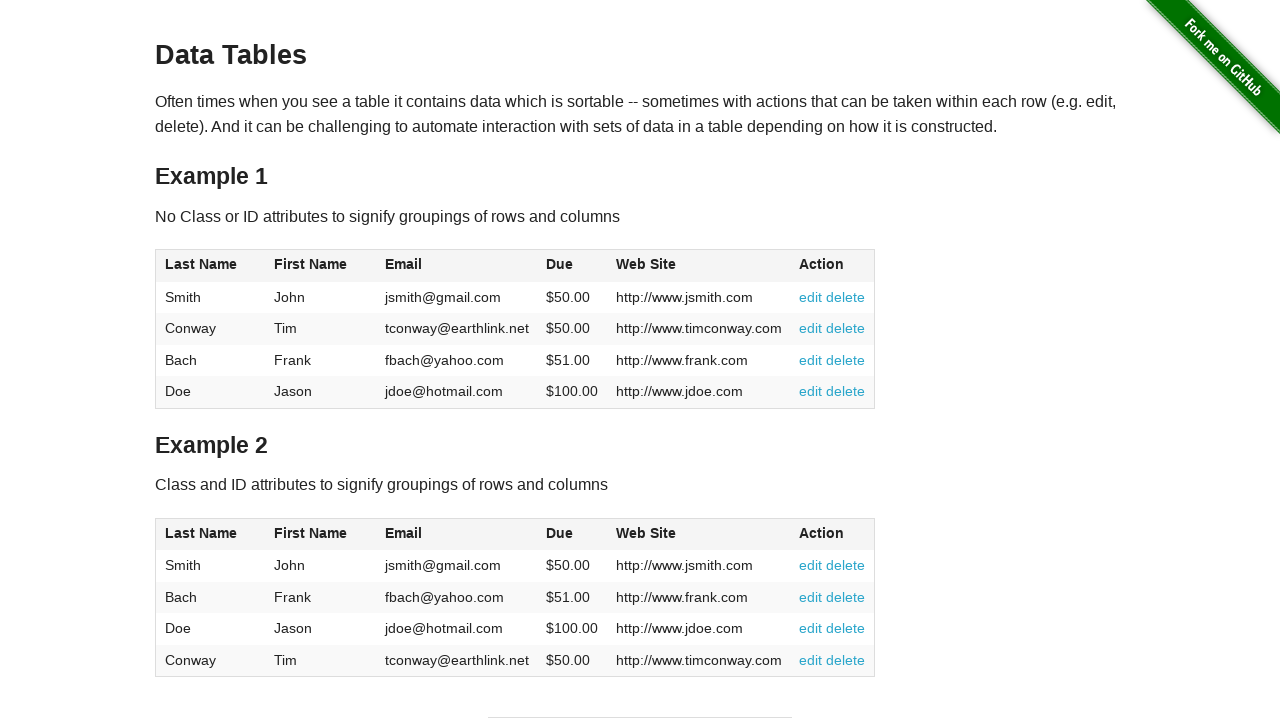

Clicked Due column header (second click) to sort descending at (572, 266) on #table1 thead tr th:nth-of-type(4)
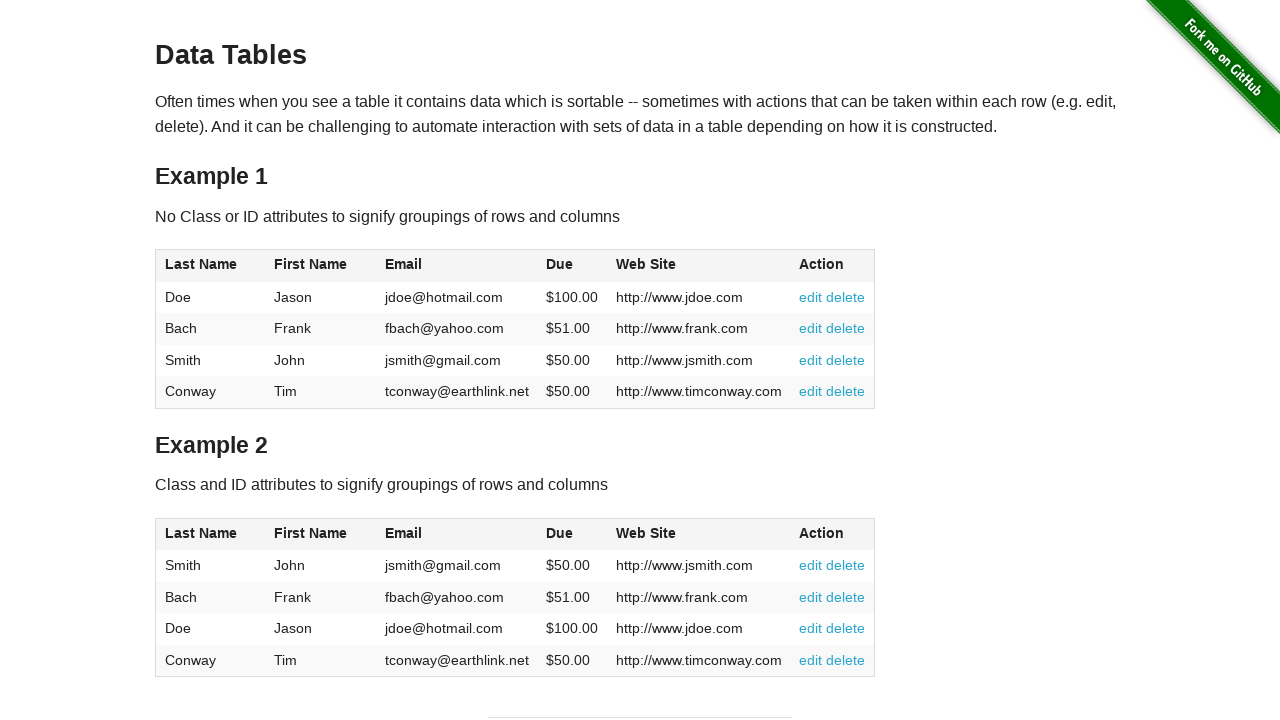

Table data loaded and sorted in descending order by Due column
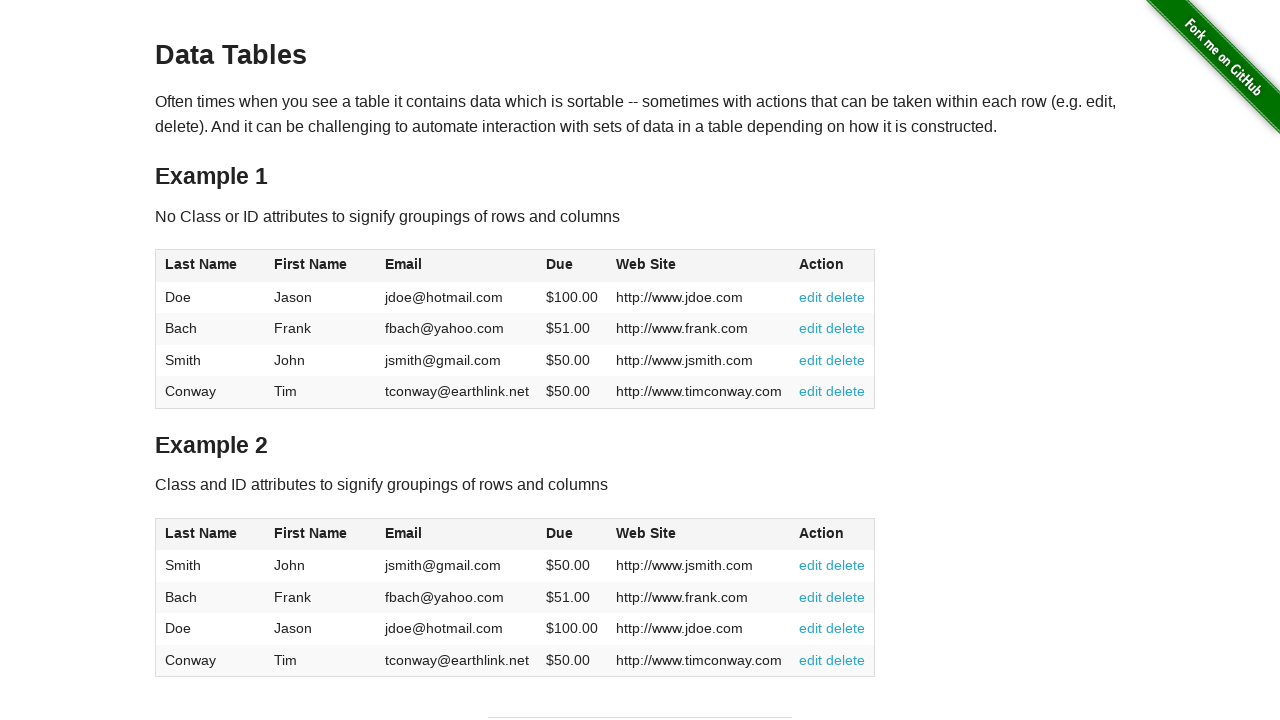

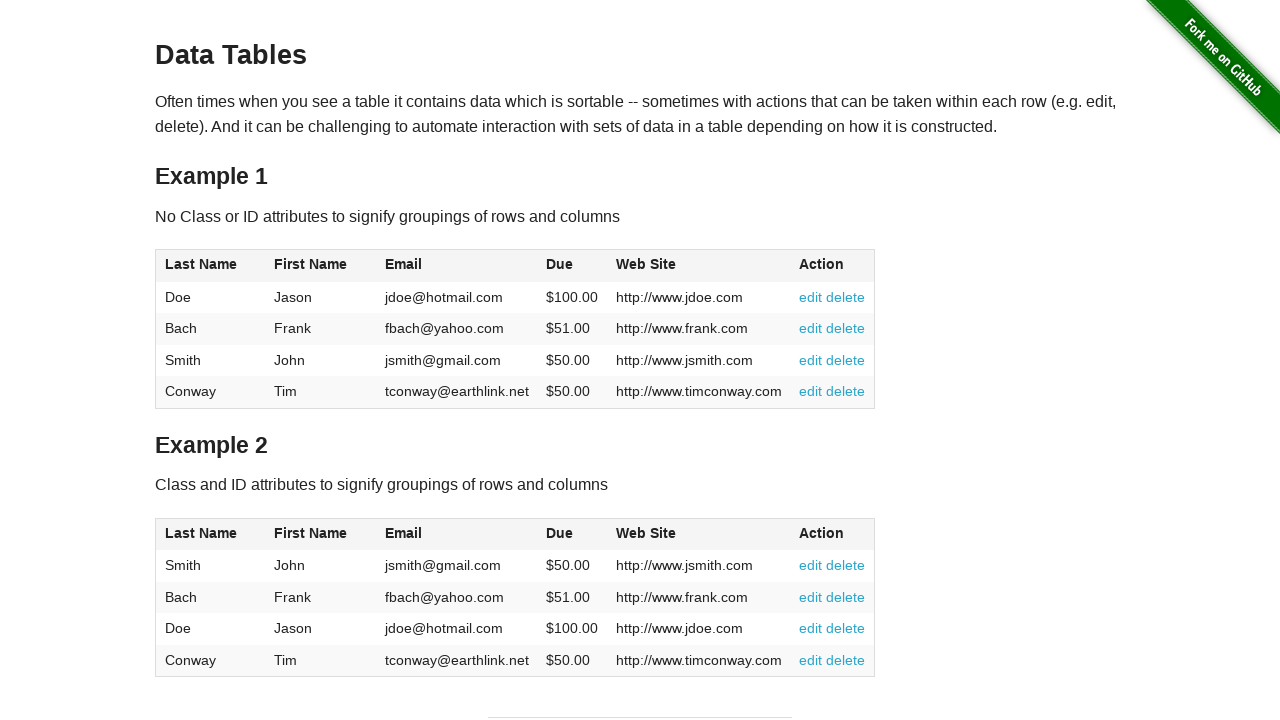